Tests that footer elements on lostfilm.tv are displayed and enabled by locating each footer link and verifying their visibility

Starting URL: https://www.lostfilm.tv/

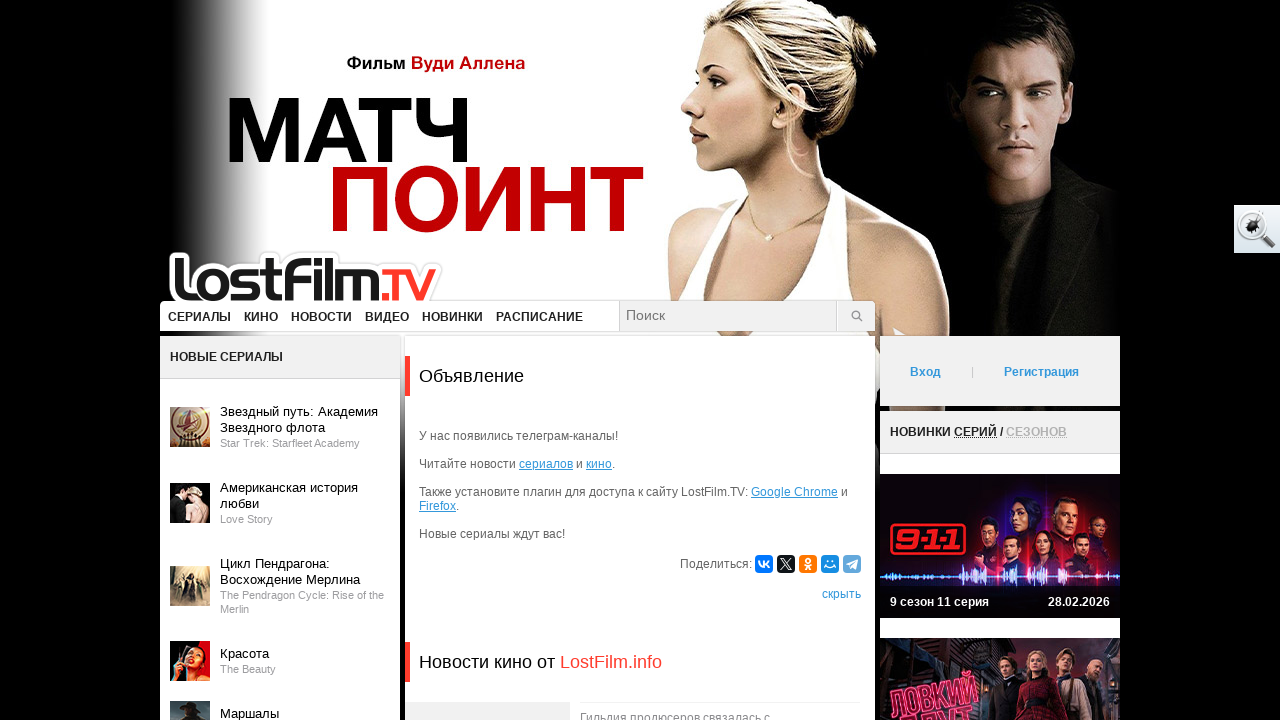

Waited for first footer element to be present
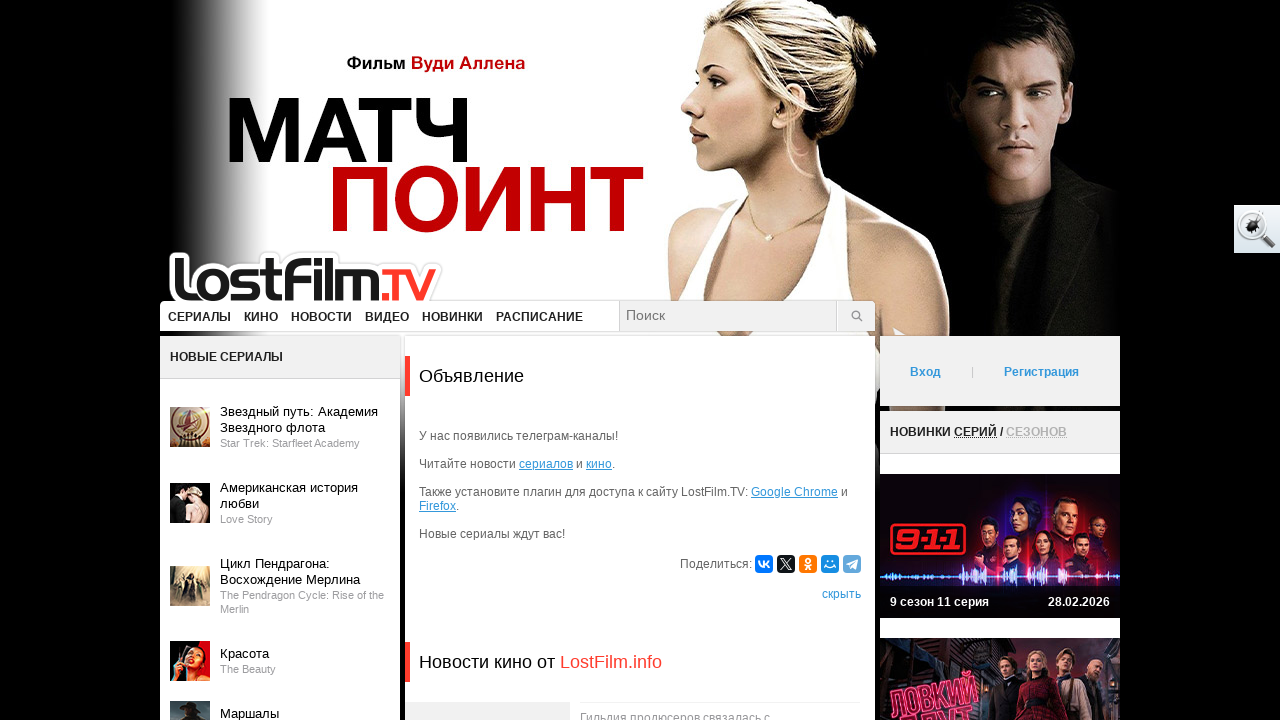

Verified footer element at '//div[4]/div/div[1]/a[1]' is visible and enabled
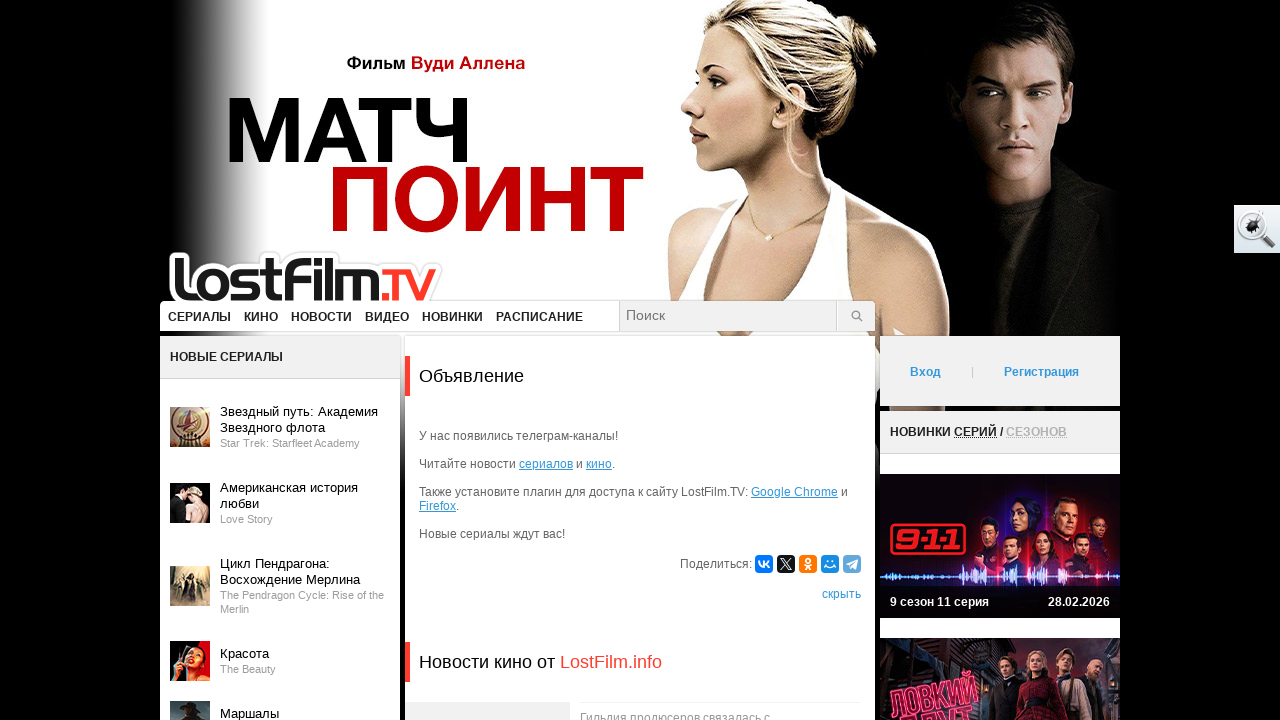

Verified footer element at '//div[4]/div/div[1]/a[2]' is visible and enabled
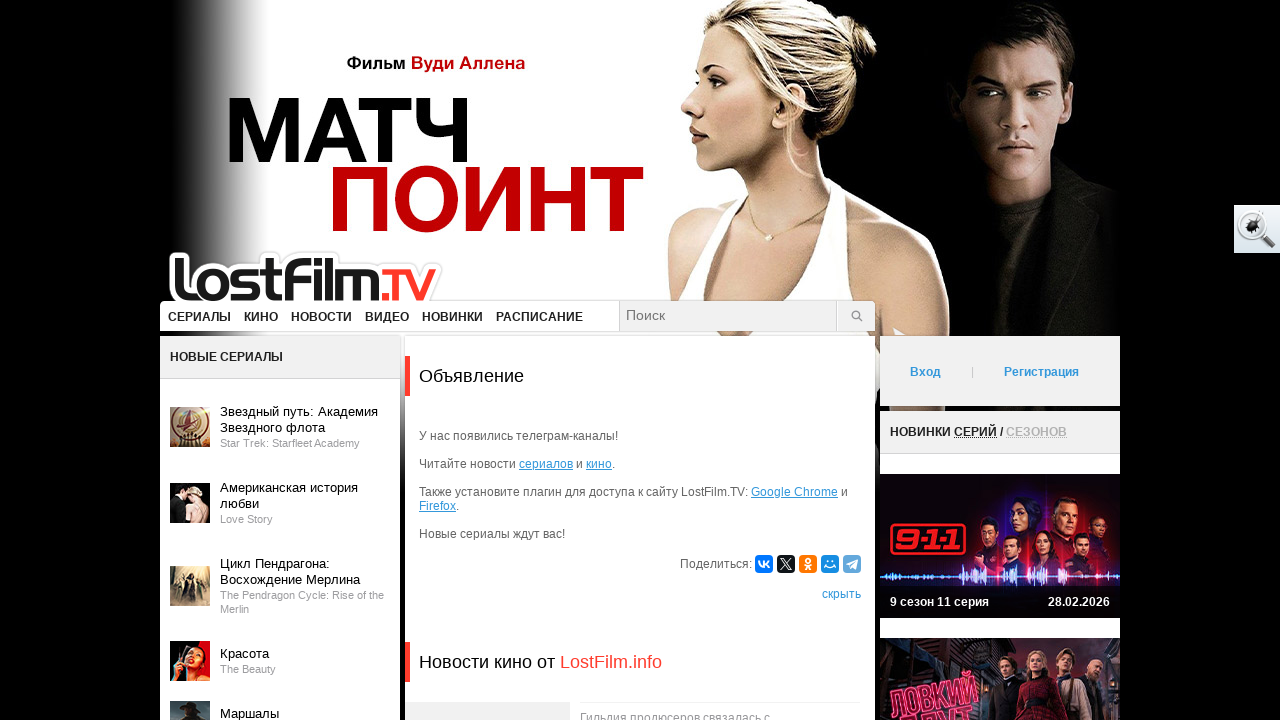

Verified footer element at '//div[4]/div/div[1]/a[3]' is visible and enabled
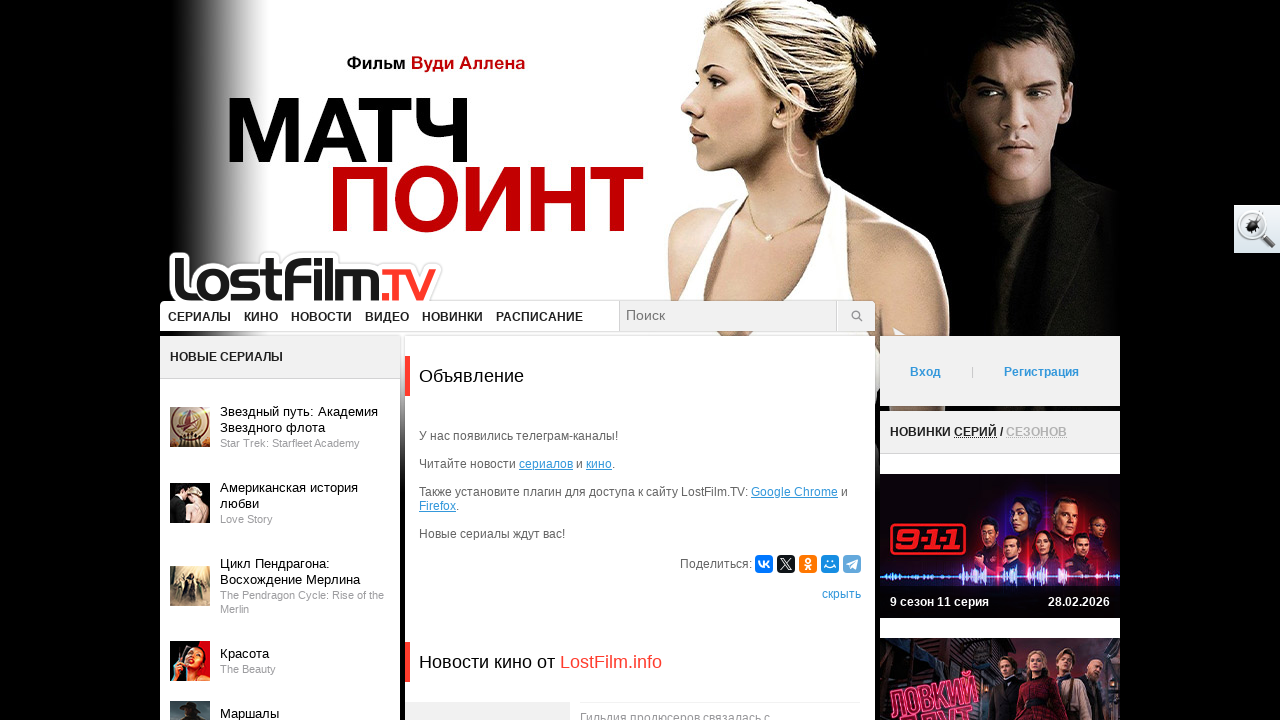

Verified footer element at '//div[4]/div/div[1]/a[4]' is visible and enabled
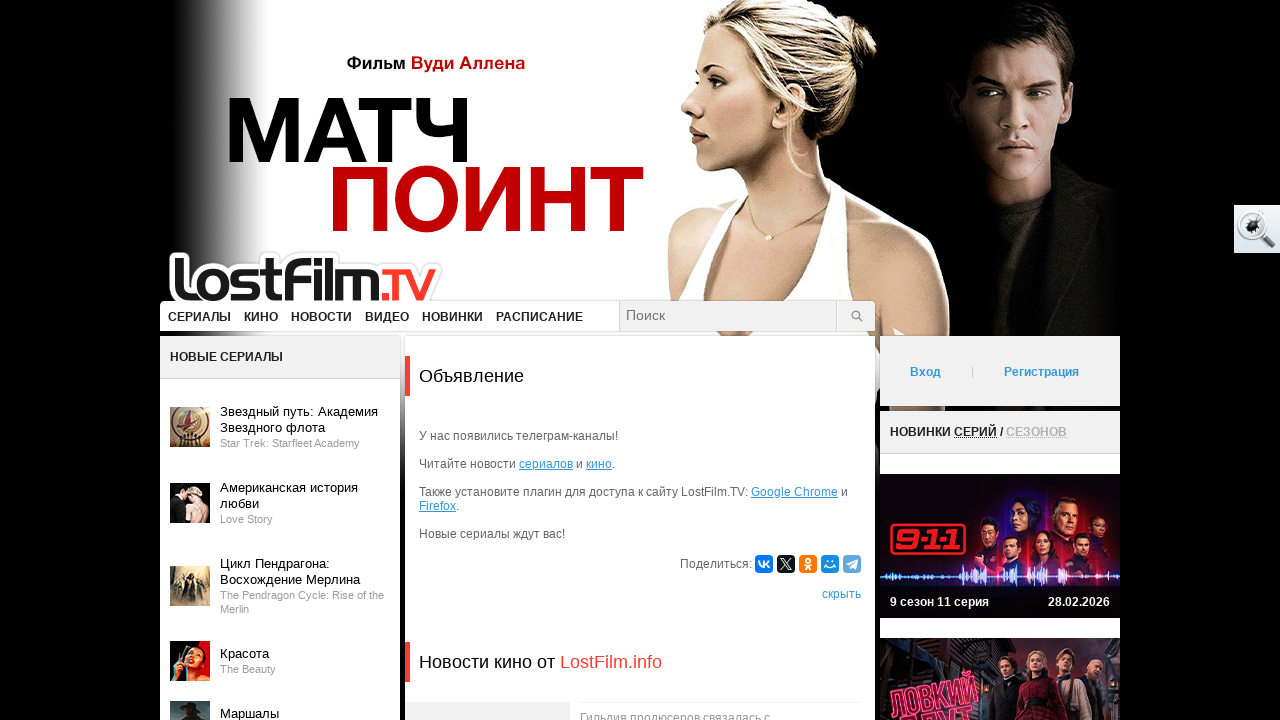

Verified footer element at '//div[4]/div/div[1]/a[5]' is visible and enabled
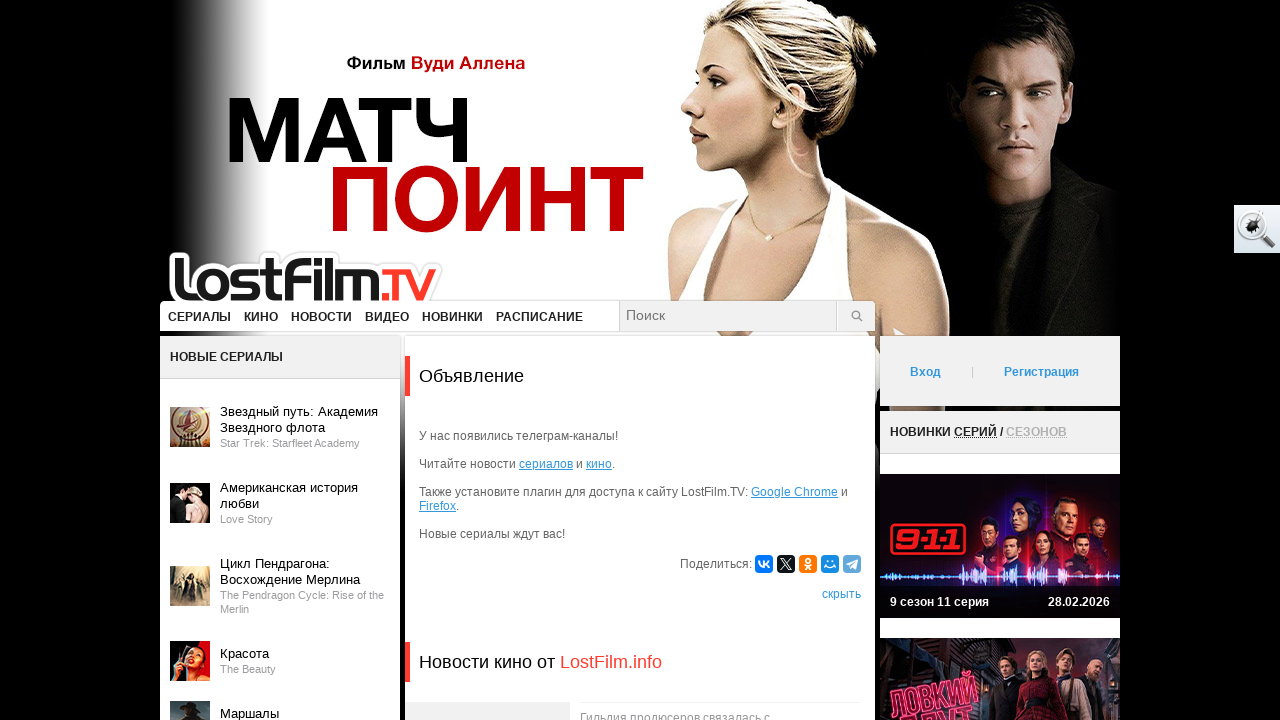

Verified footer element at '//div[4]/div/div[1]/a[6]' is visible and enabled
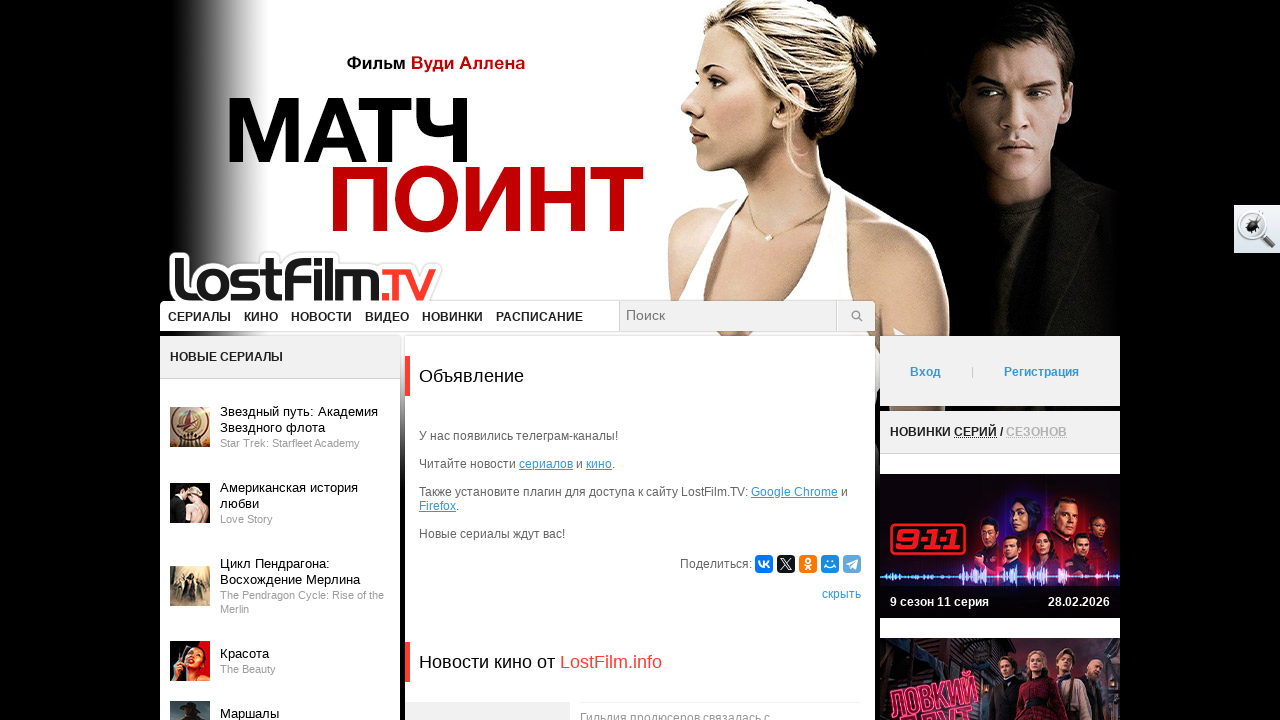

Verified footer element at '/html/body/div[4]/div/div[2]/a[1]' is visible and enabled
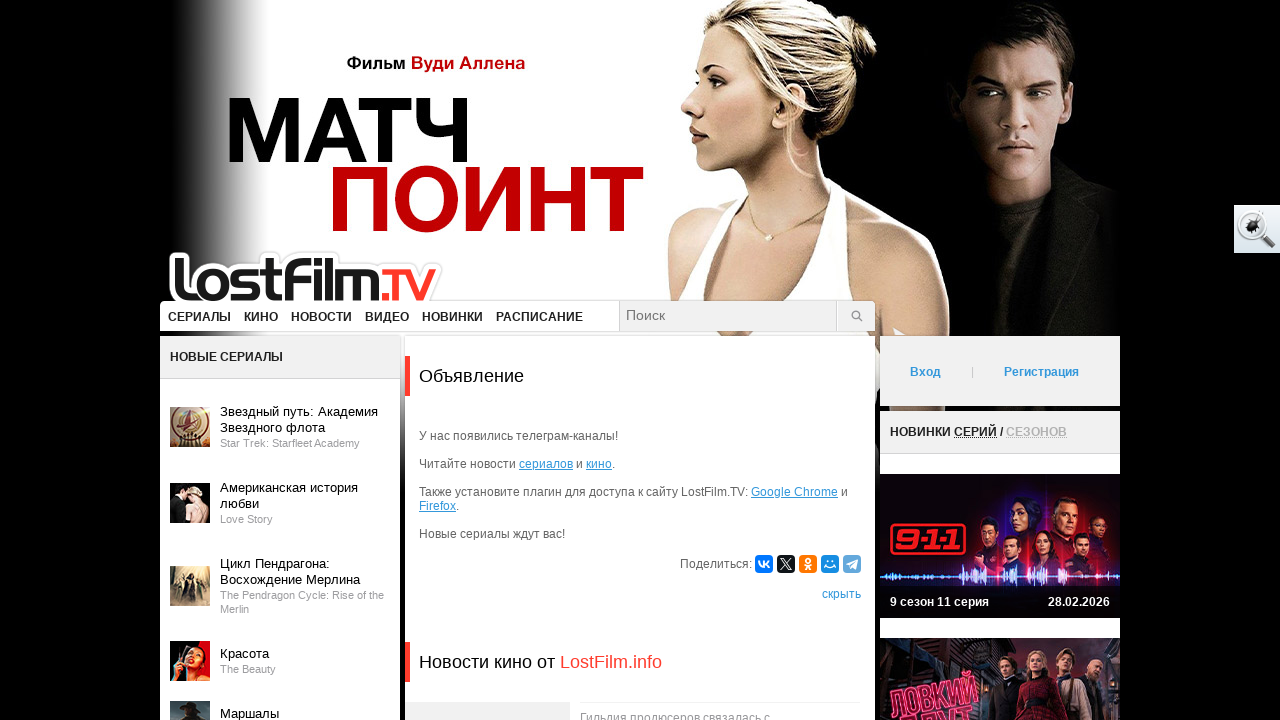

Verified footer element at '//div[4]/div/div[2]/a[2]' is visible and enabled
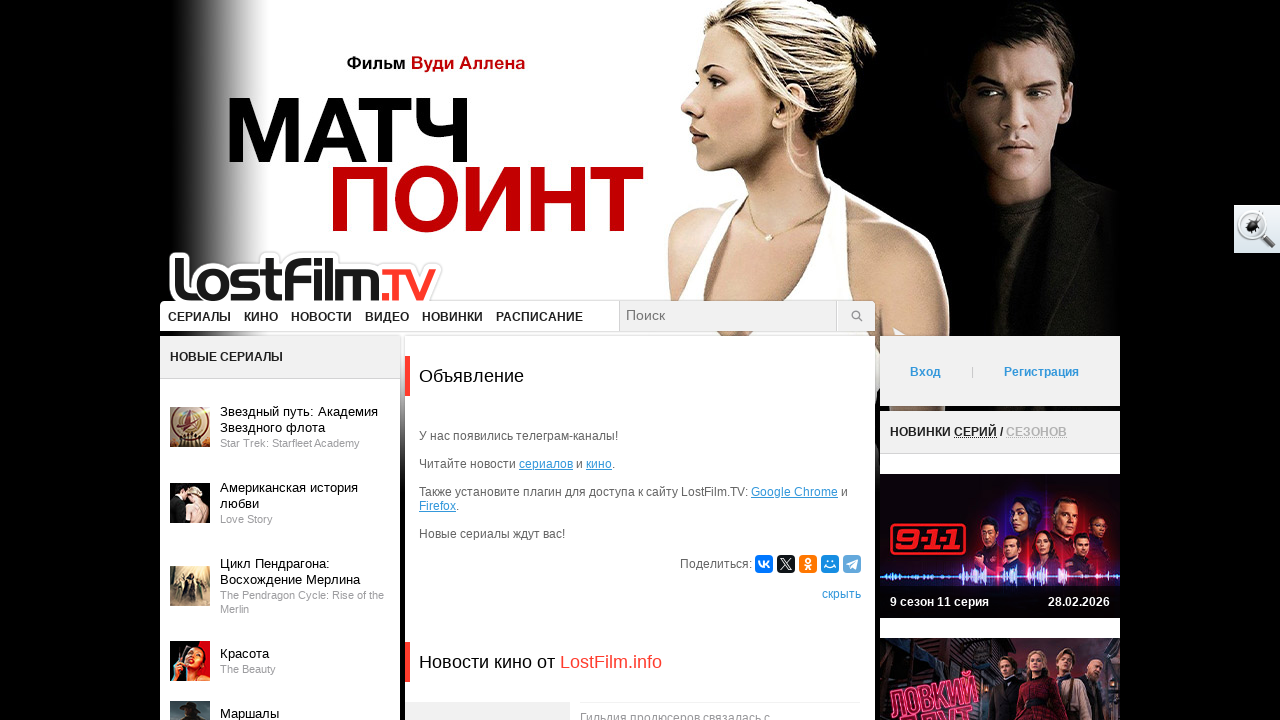

Verified footer element at '//div[4]/div/div[2]/a[3]' is visible and enabled
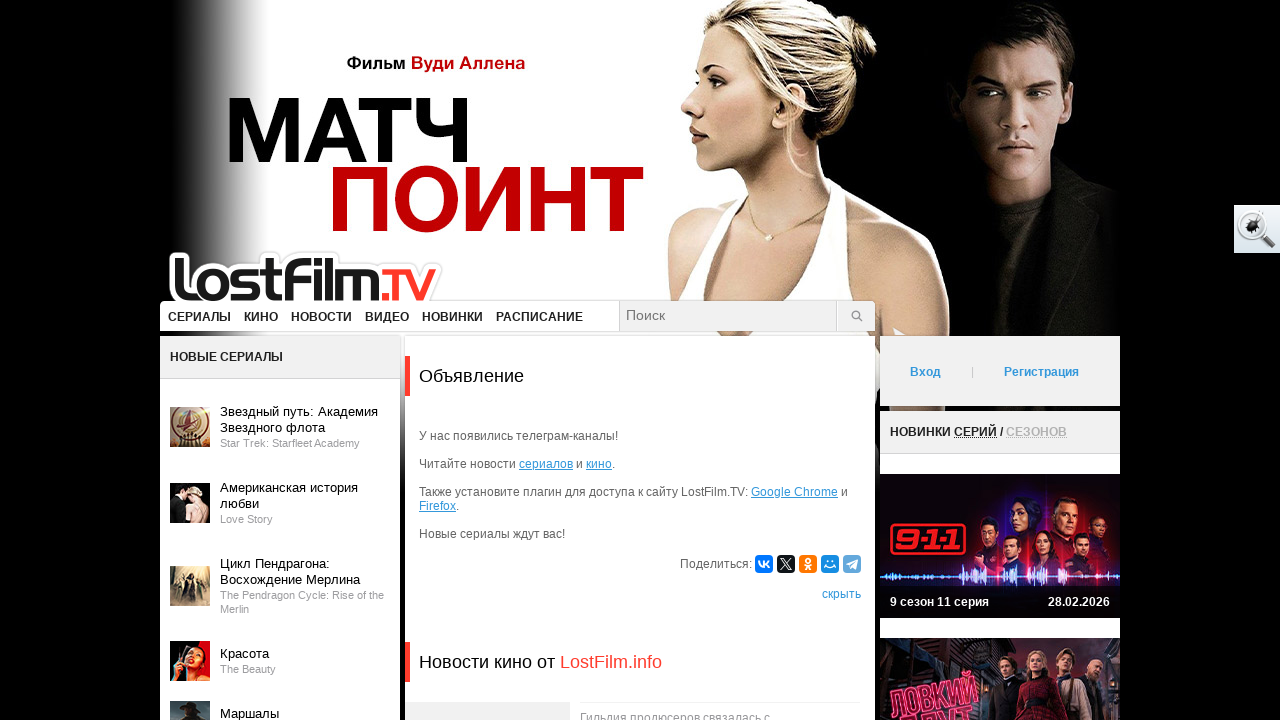

Verified footer element at '//div[4]/div/div[2]/a[4]' is visible and enabled
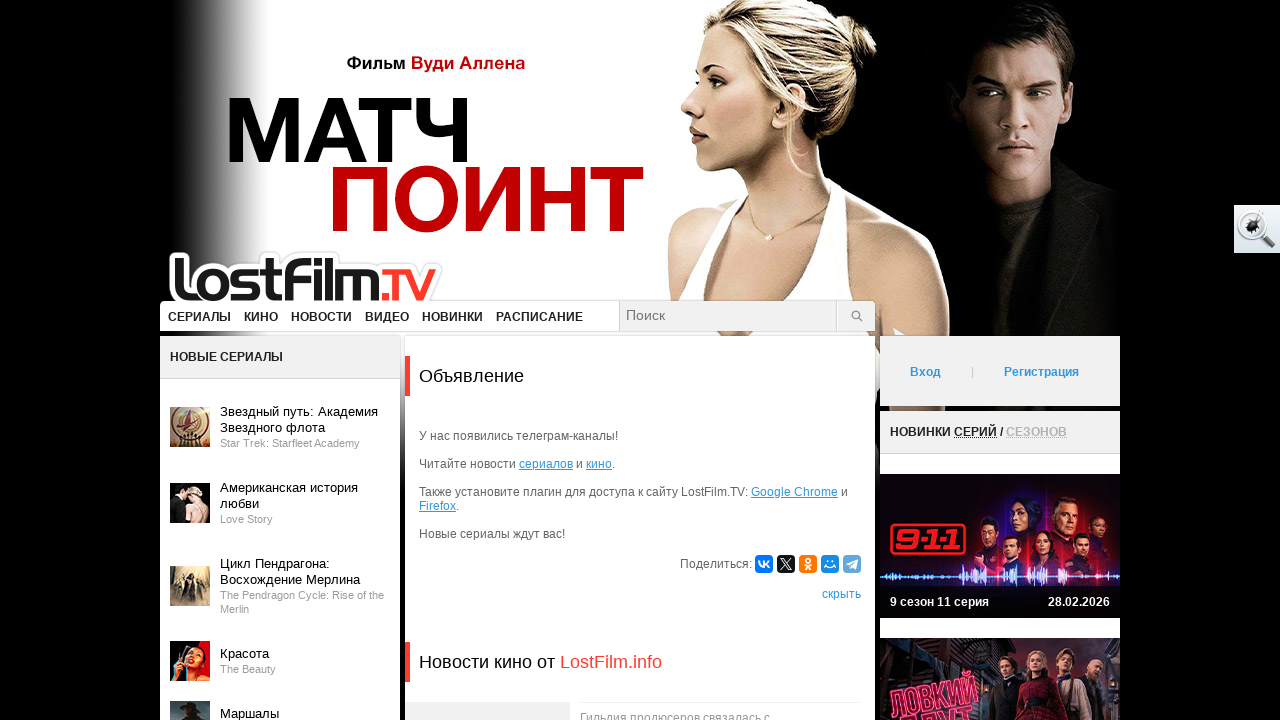

Verified footer element at '//div[4]/div/div[2]/a[5]' is visible and enabled
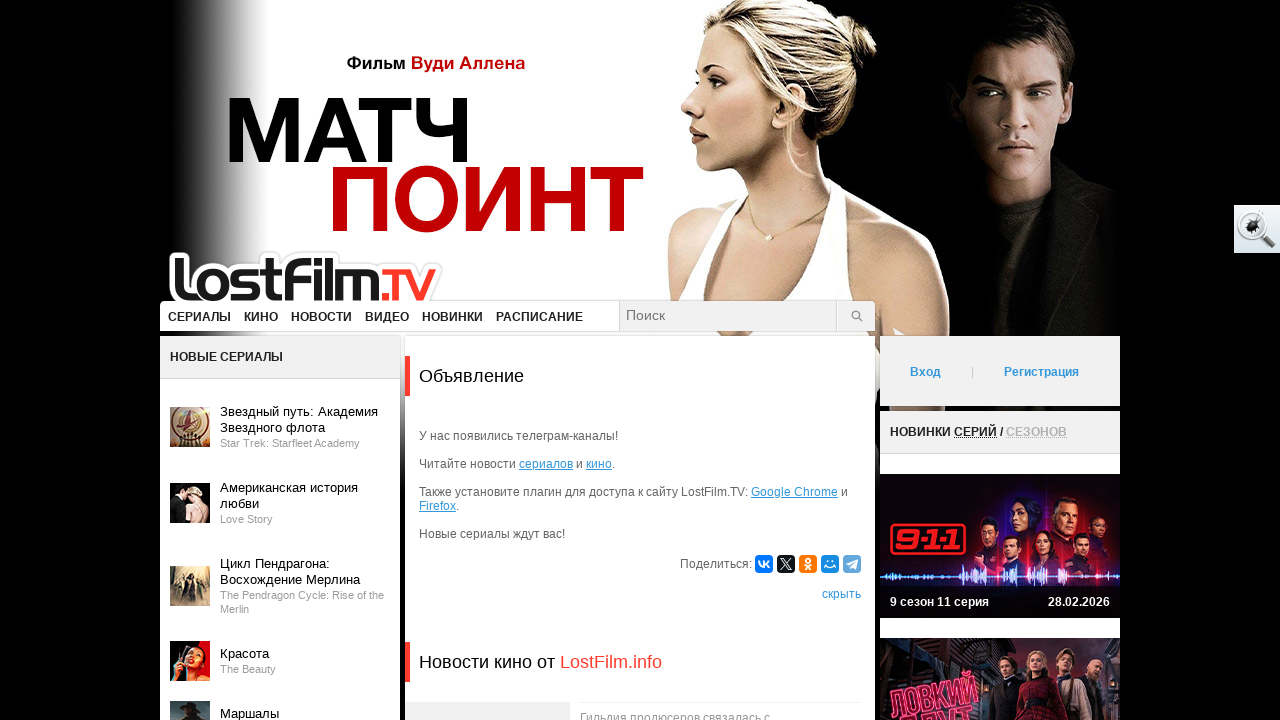

Verified footer element at '//div[4]/div/div[2]/a[6]' is visible and enabled
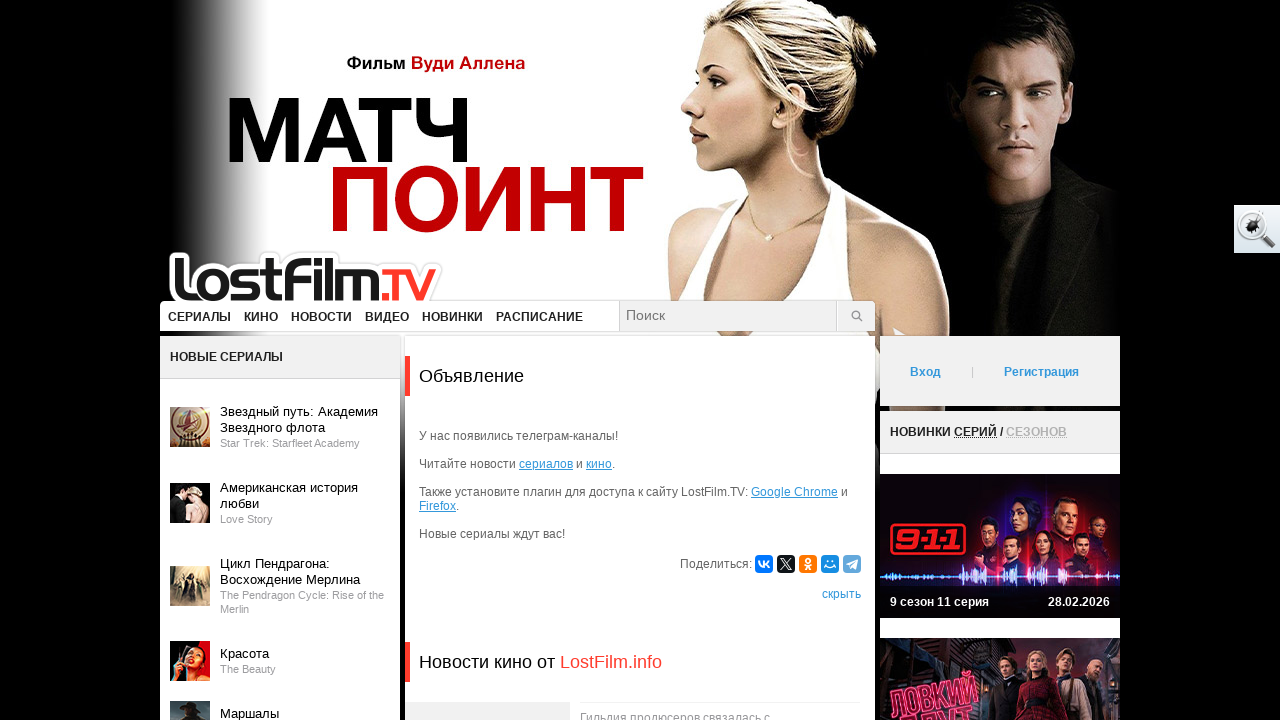

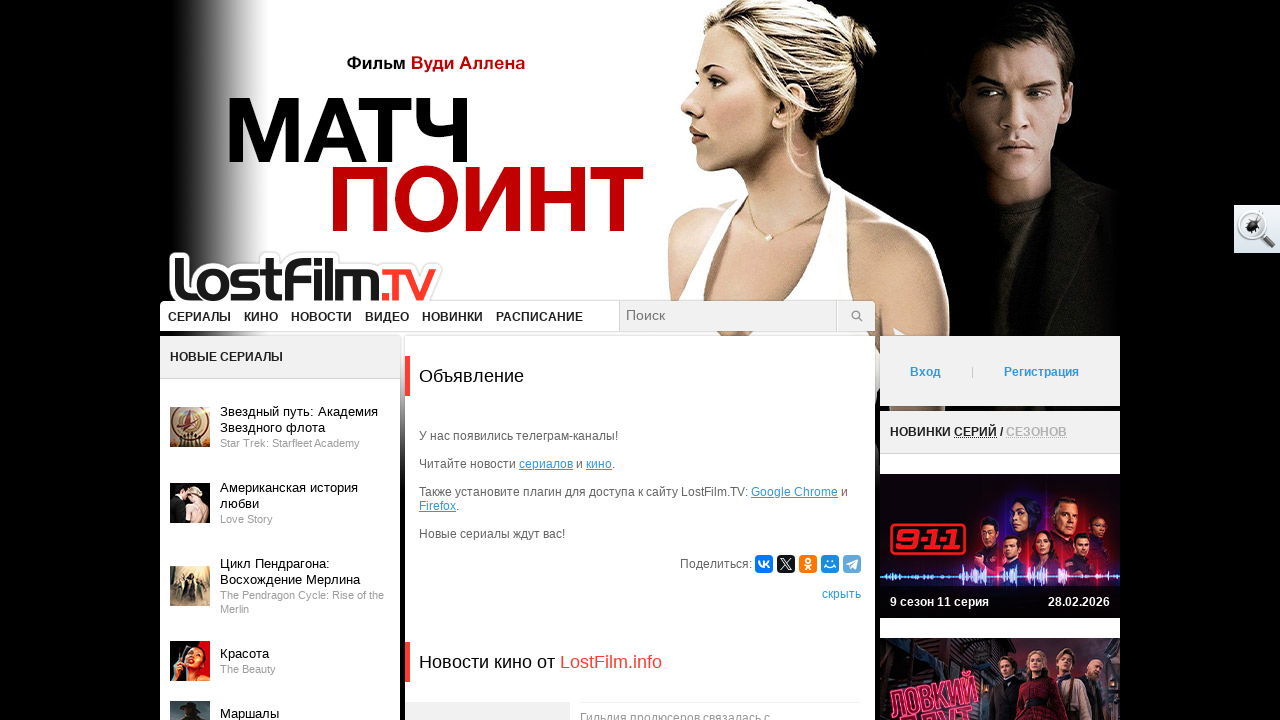